Tests calculator complex calculation functionality with multiple operations

Starting URL: https://only-testing-blog.blogspot.com/?fname=aravind&lname=v

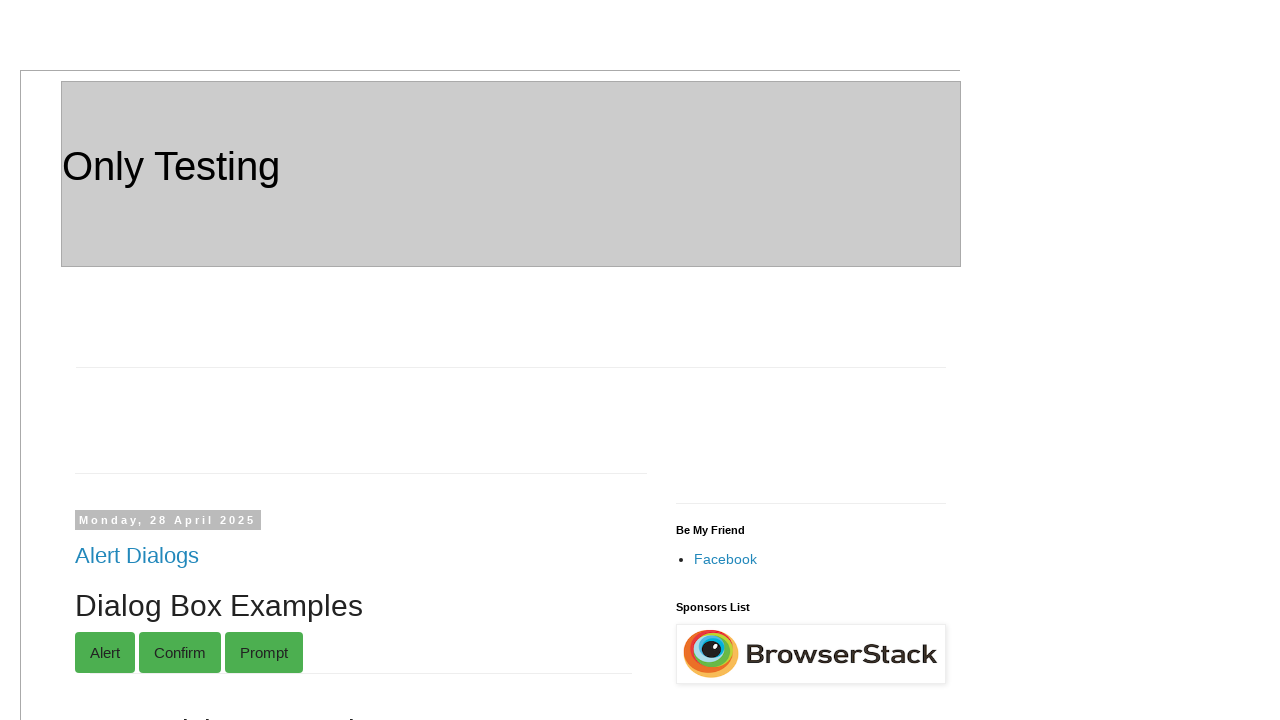

Clicked on Calc link to open calculator at (97, 361) on xpath=//a[.='Calc']
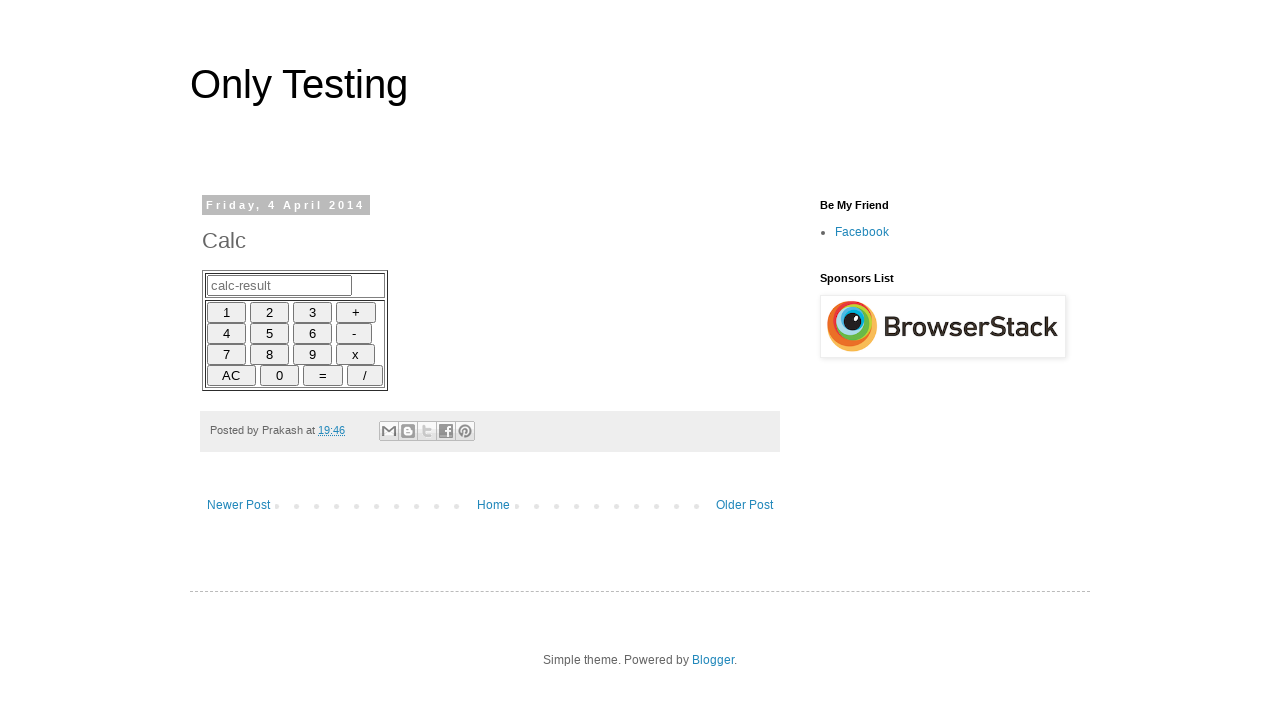

Clicked calculator button: 2 at (270, 312) on xpath=//input[@value='  2  ']
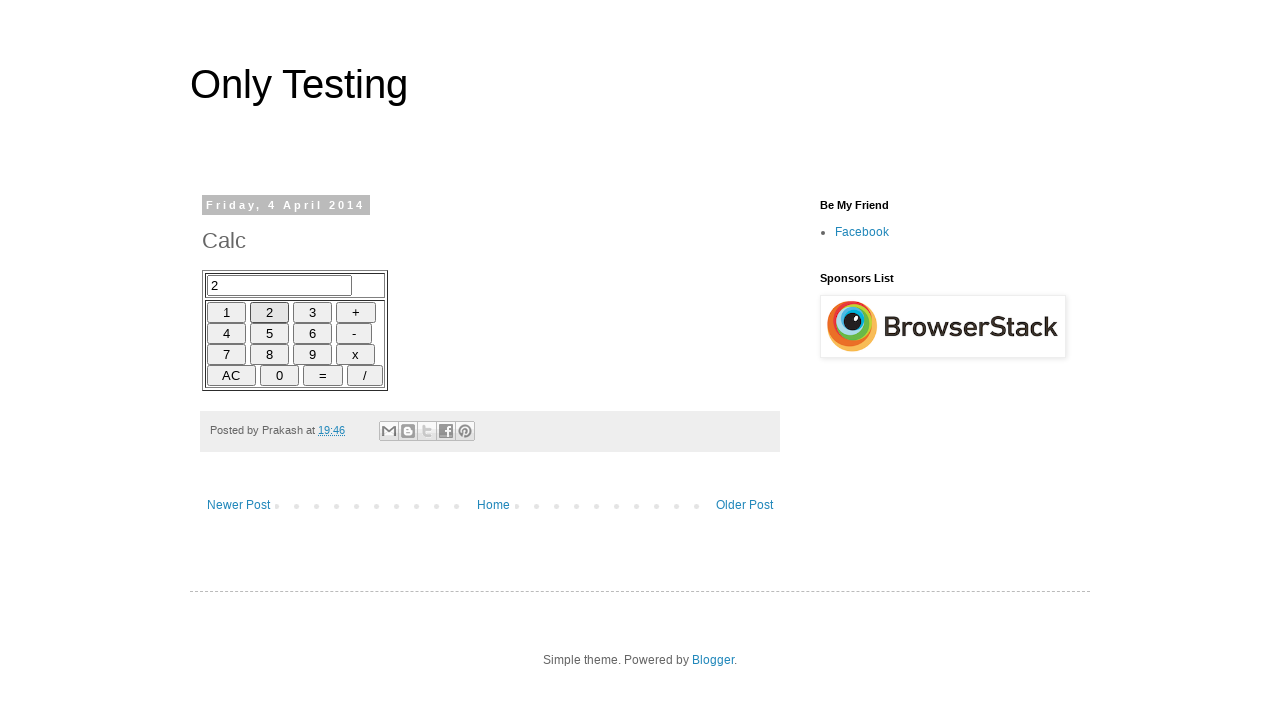

Clicked calculator button: 9 at (312, 354) on xpath=//input[@value='  9  ']
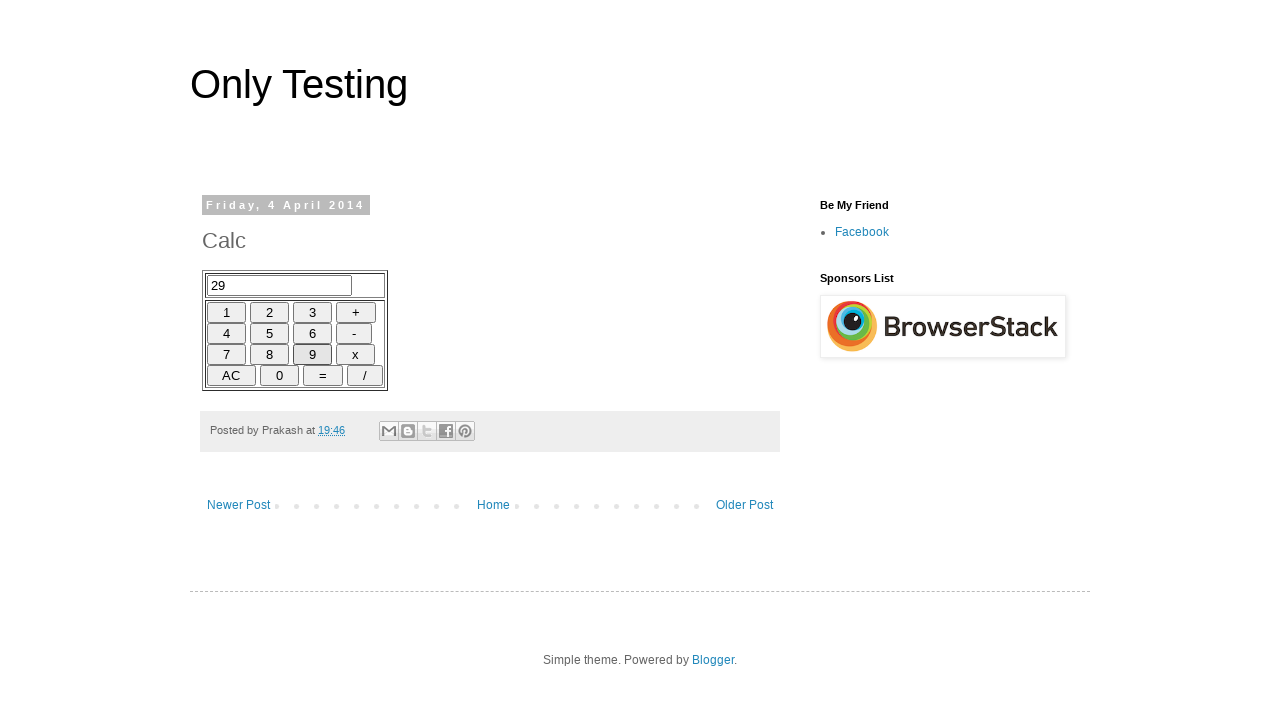

Clicked calculator button: 4 at (226, 333) on xpath=//input[@value='  4  ']
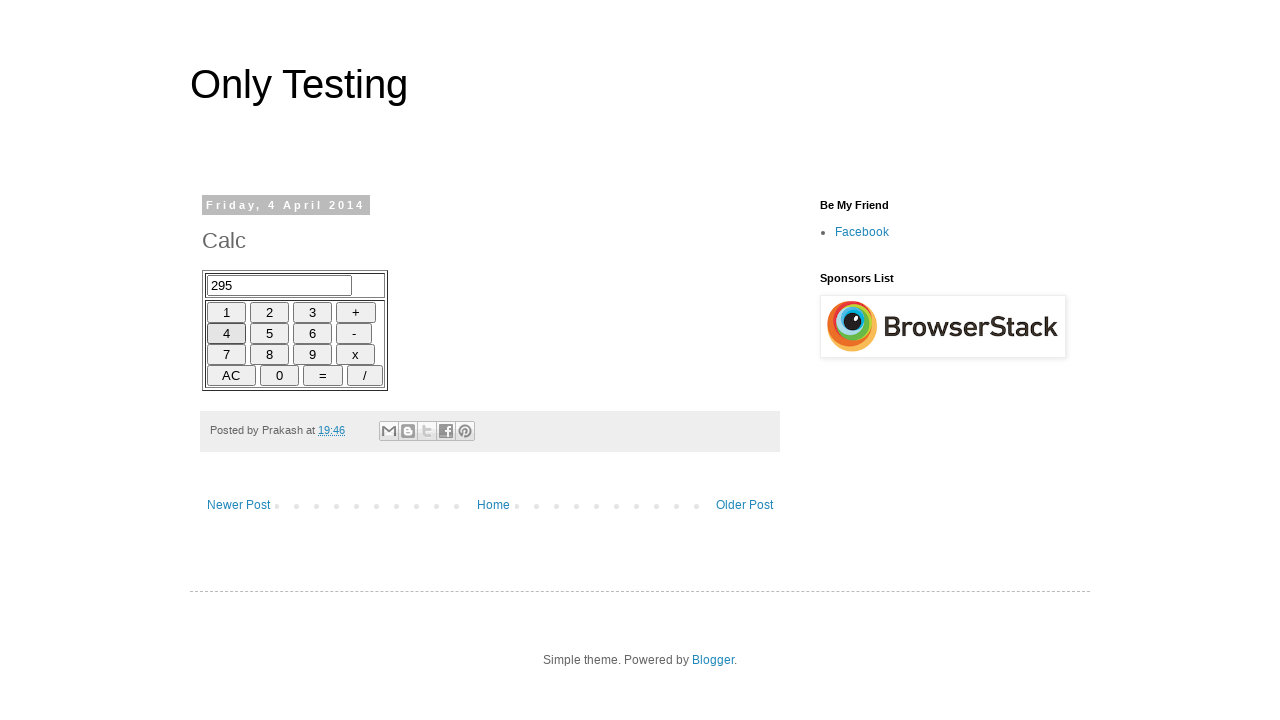

Clicked calculator multiplication operator: x at (356, 354) on xpath=//input[@value='  x  ']
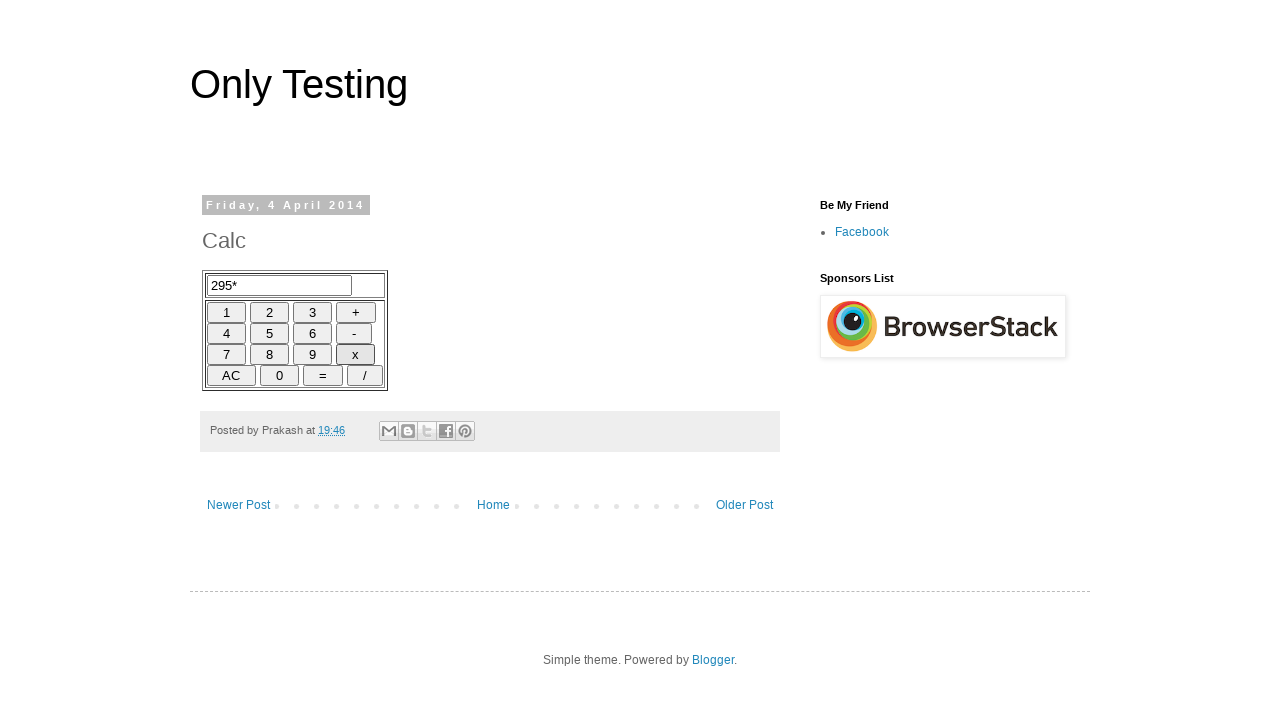

Clicked calculator button: 4 at (226, 333) on xpath=//input[@value='  4  ']
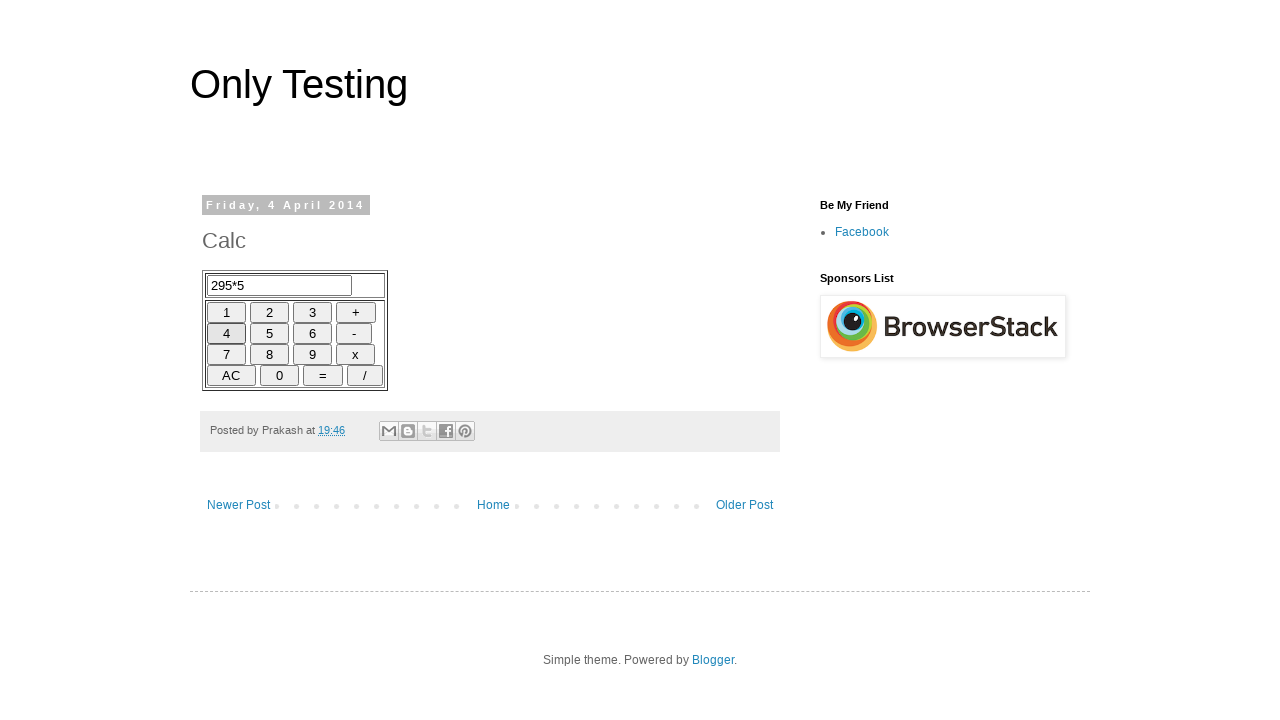

Clicked calculator equals button to compute 294 x 4 at (323, 375) on xpath=//input[@value='  =  ']
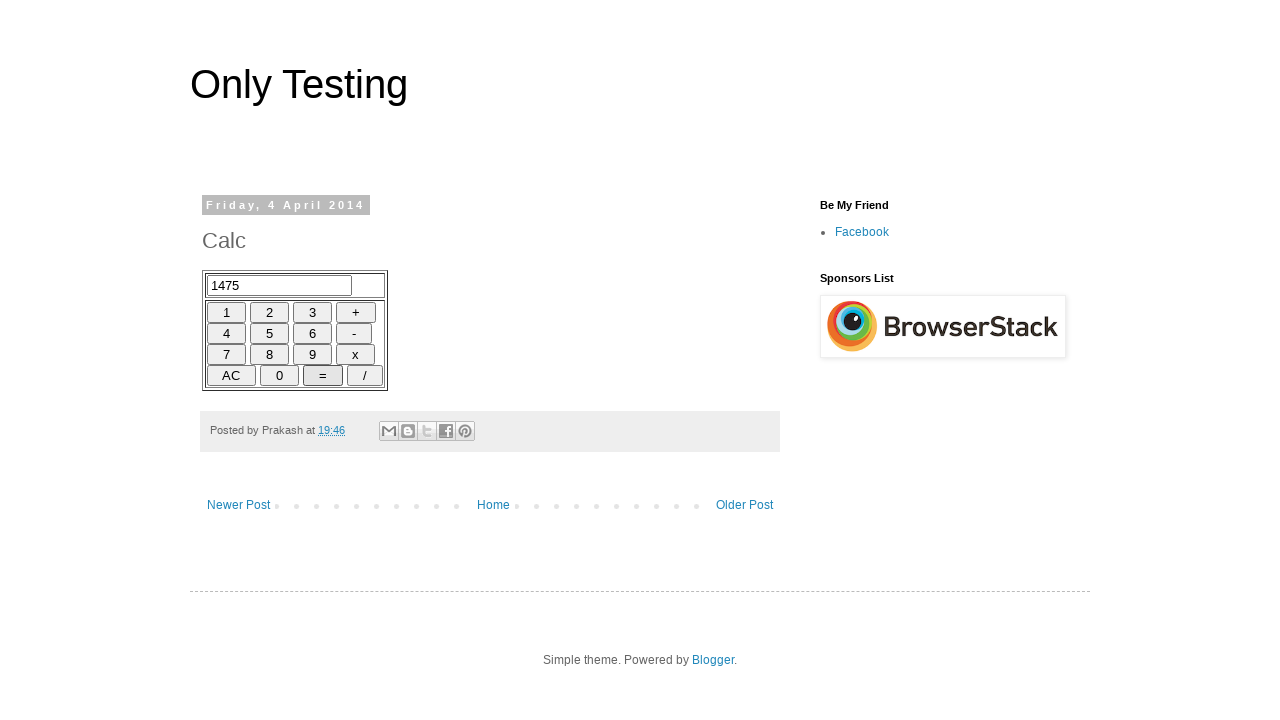

Clicked calculator AC (All Clear) button at (232, 375) on xpath=//input[@value='  AC  ']
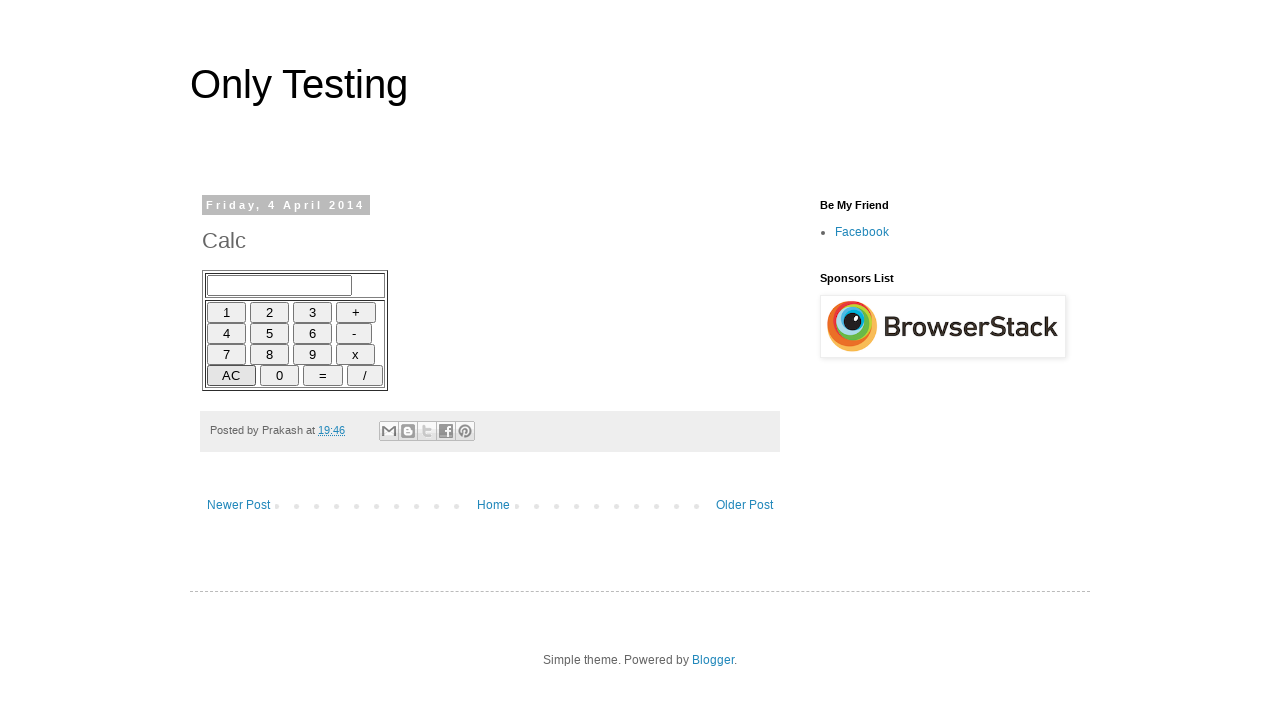

Clicked Home button to return to home page at (493, 505) on xpath=//a[.='Home']
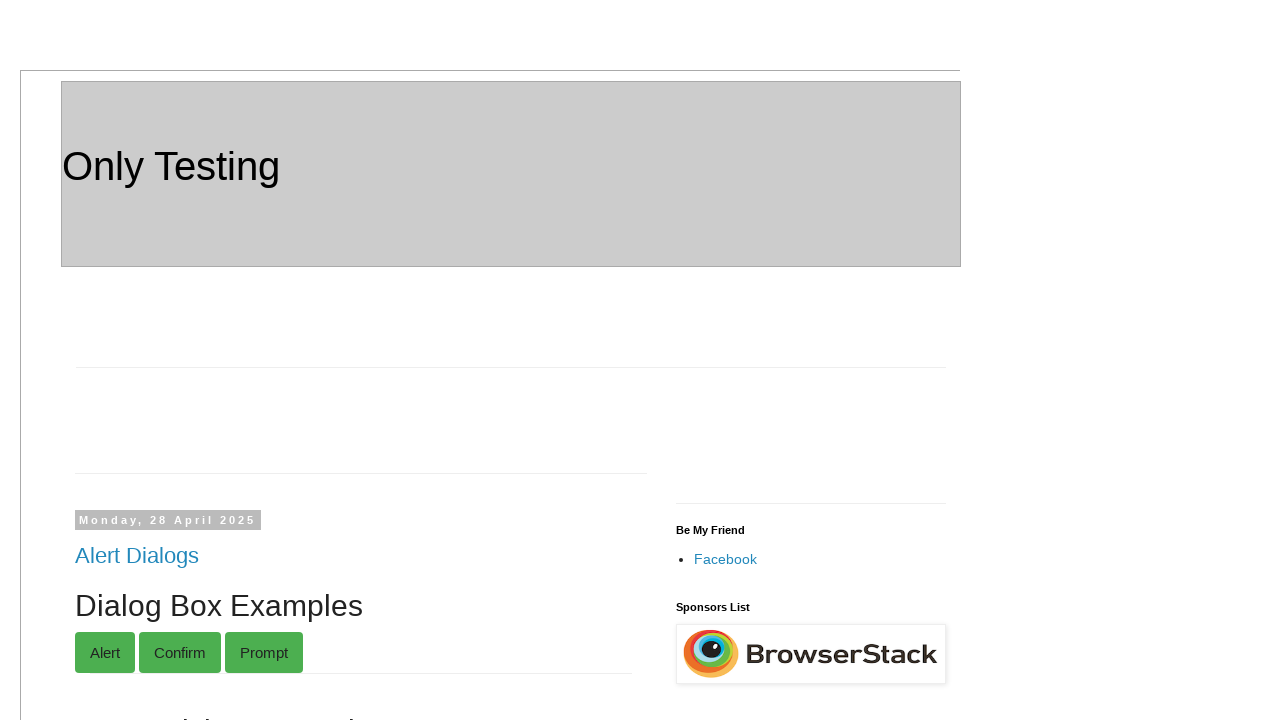

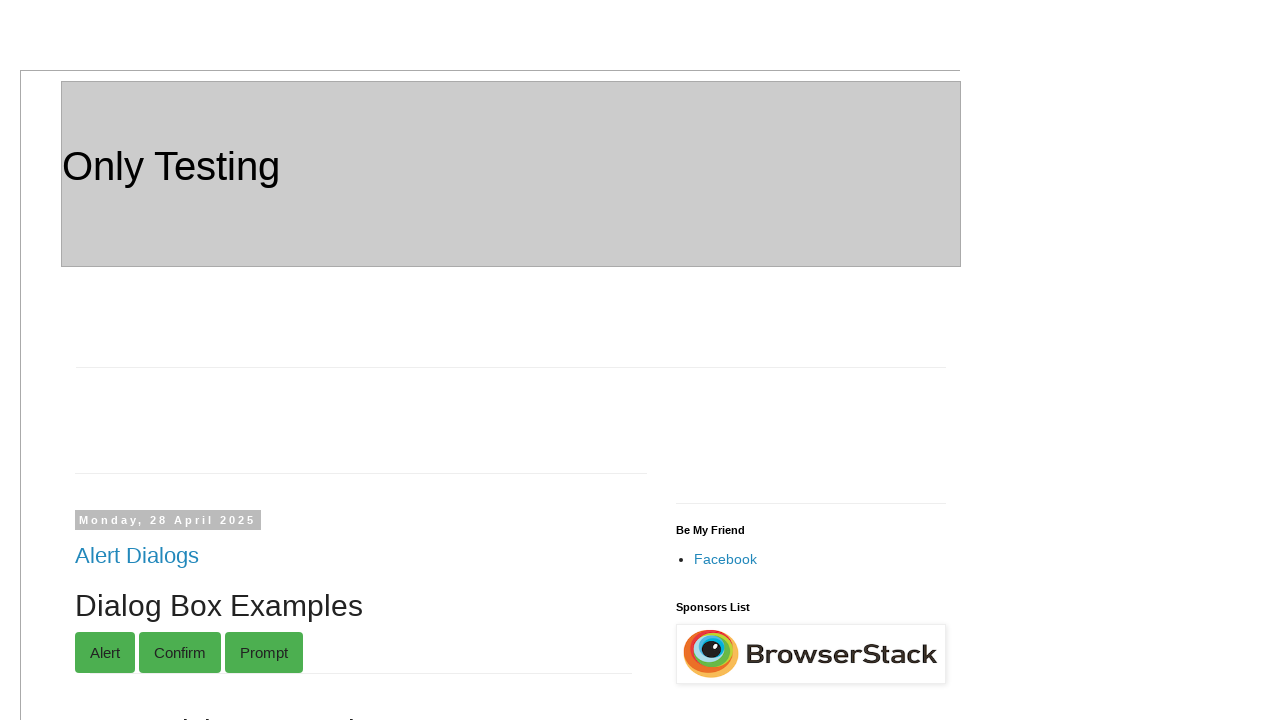